Tests that selecting Python from the platform dropdown navigates to the Python docs page

Starting URL: https://playwright.dev/

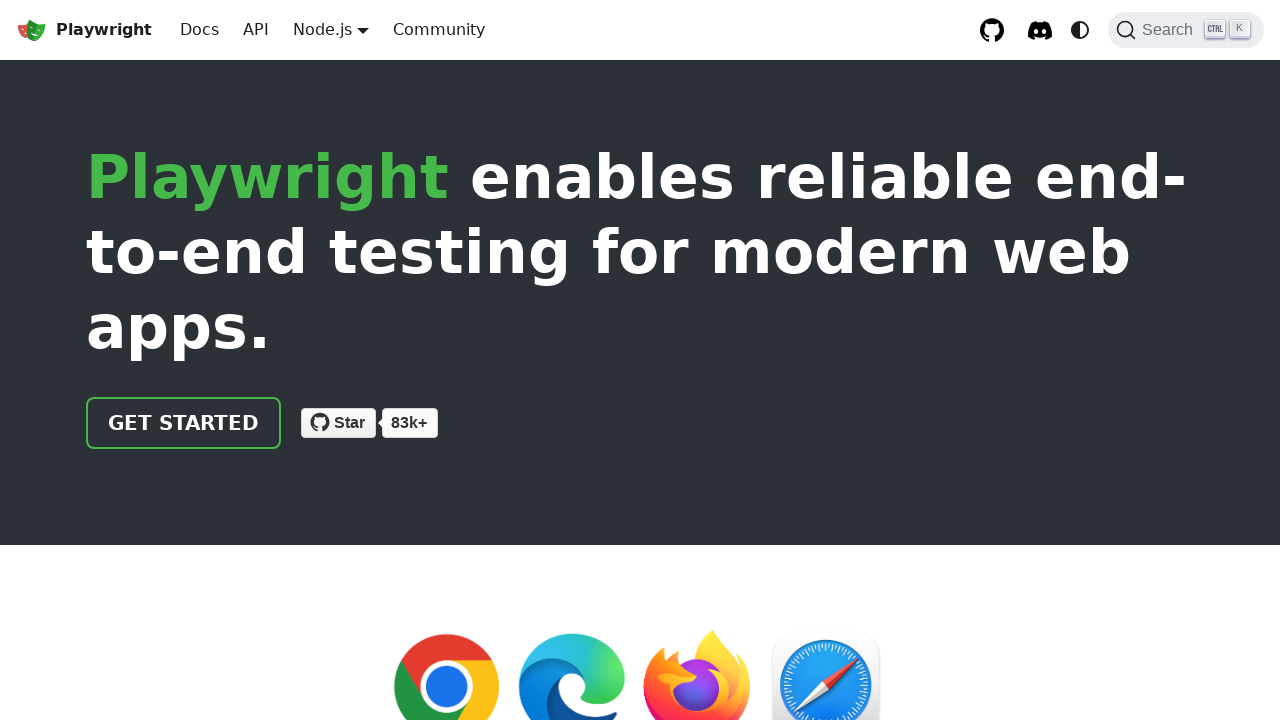

Clicked Docs link in navigation at (200, 30) on internal:role=link[name="Docs"i]
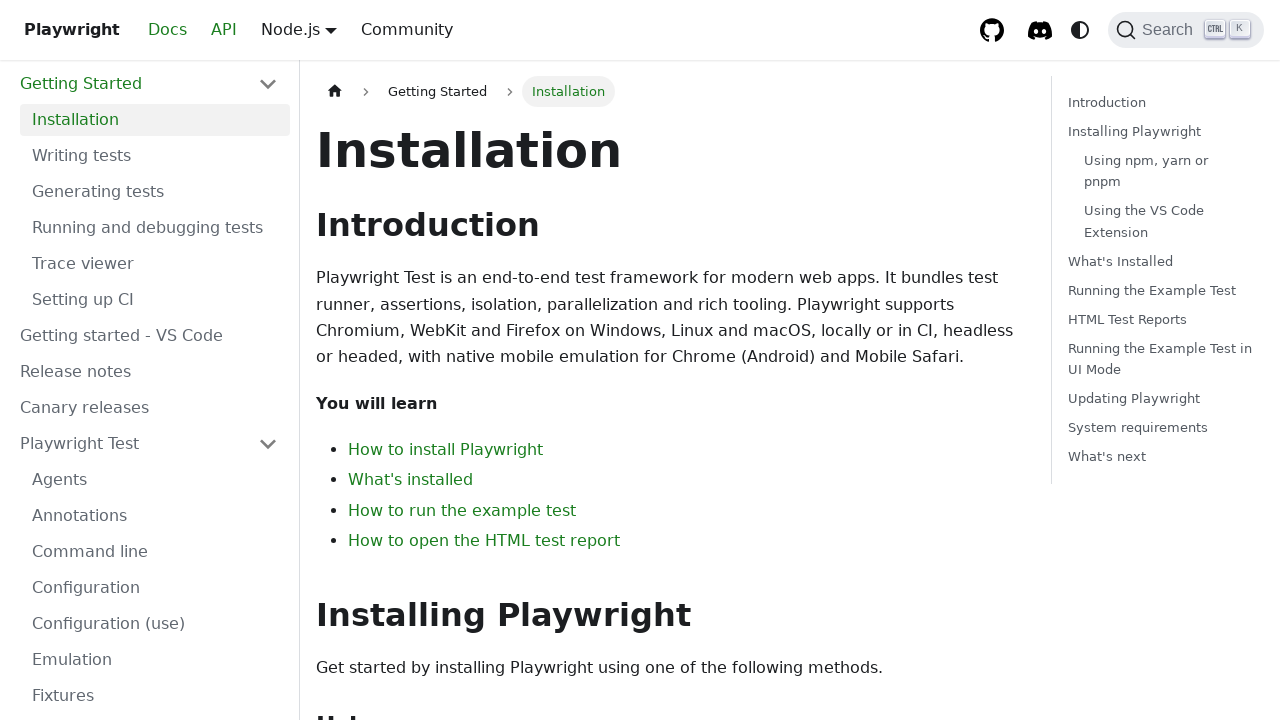

Hovered over platform dropdown menu at (331, 30) on .navbar__item.dropdown.dropdown--hoverable
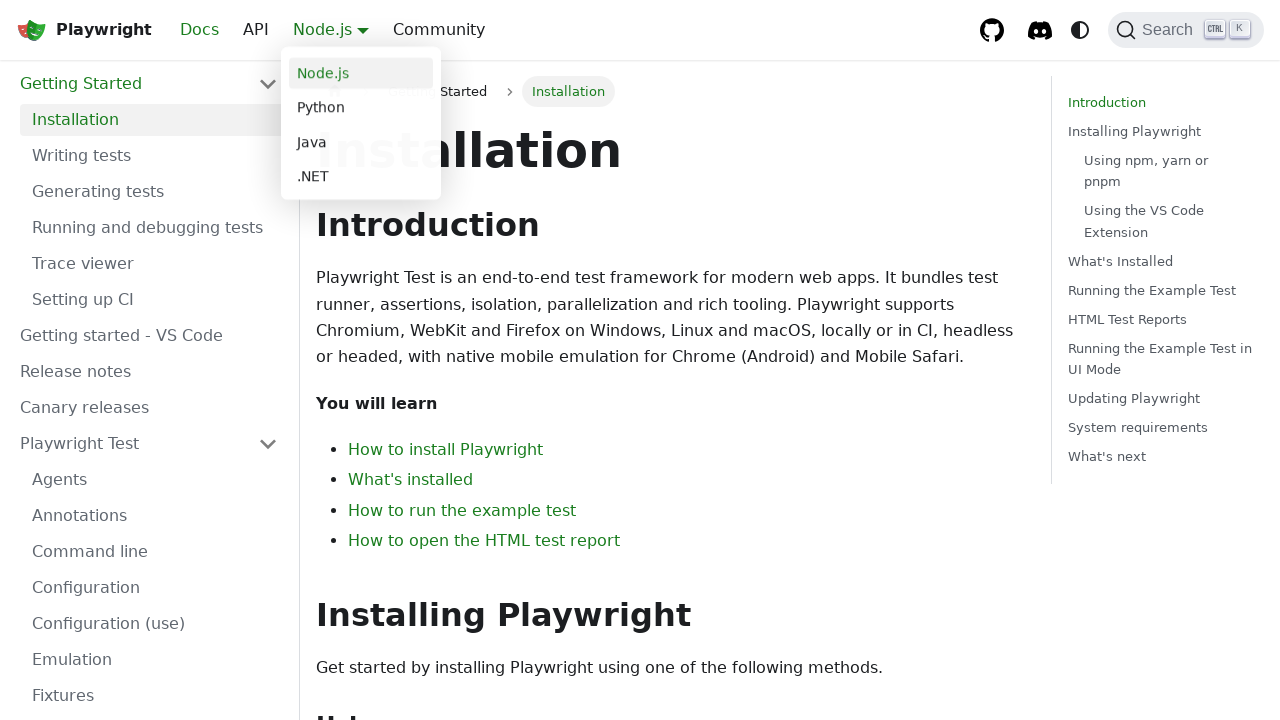

Selected Python from platform dropdown at (361, 108) on internal:role=link[name="Python"i]
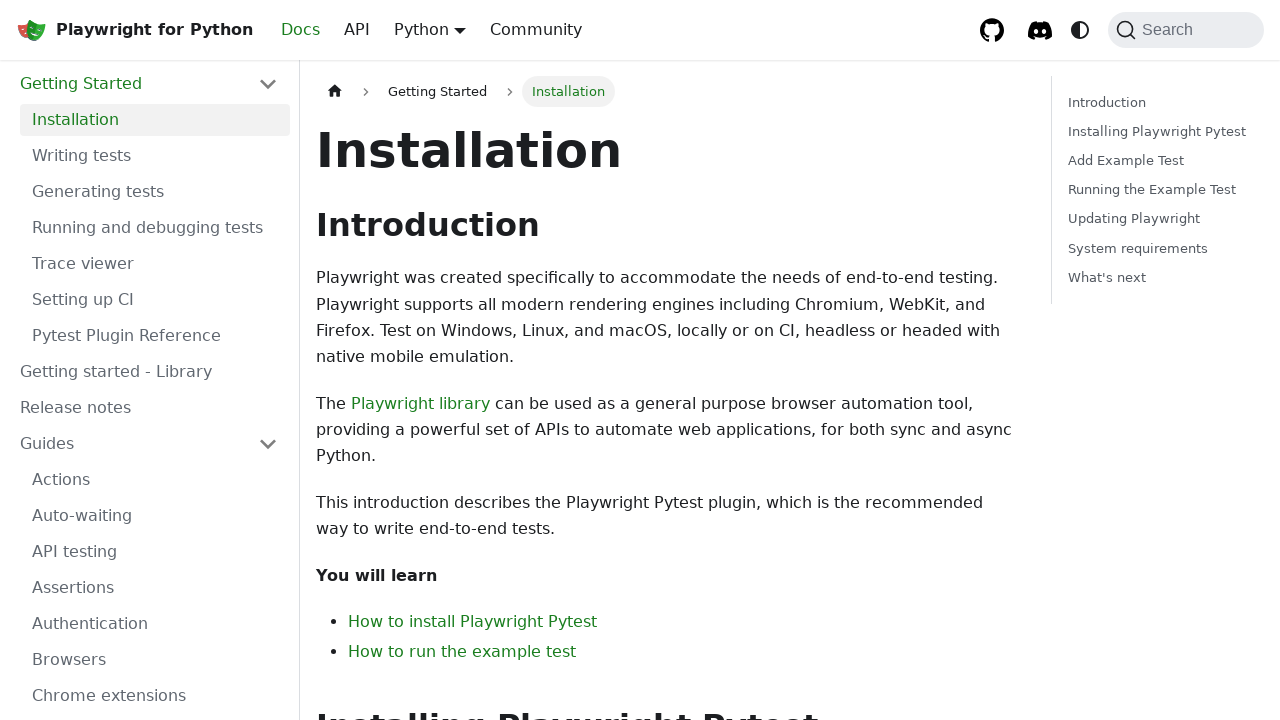

Verified navigation to Python documentation page
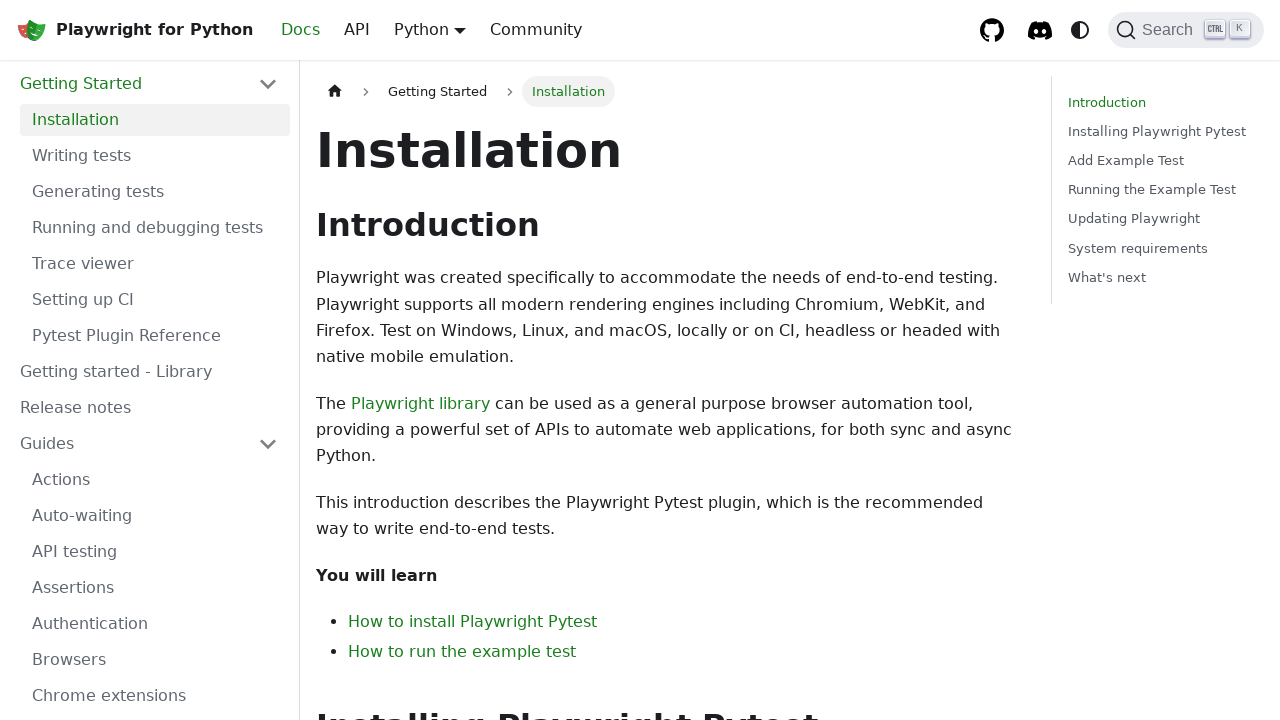

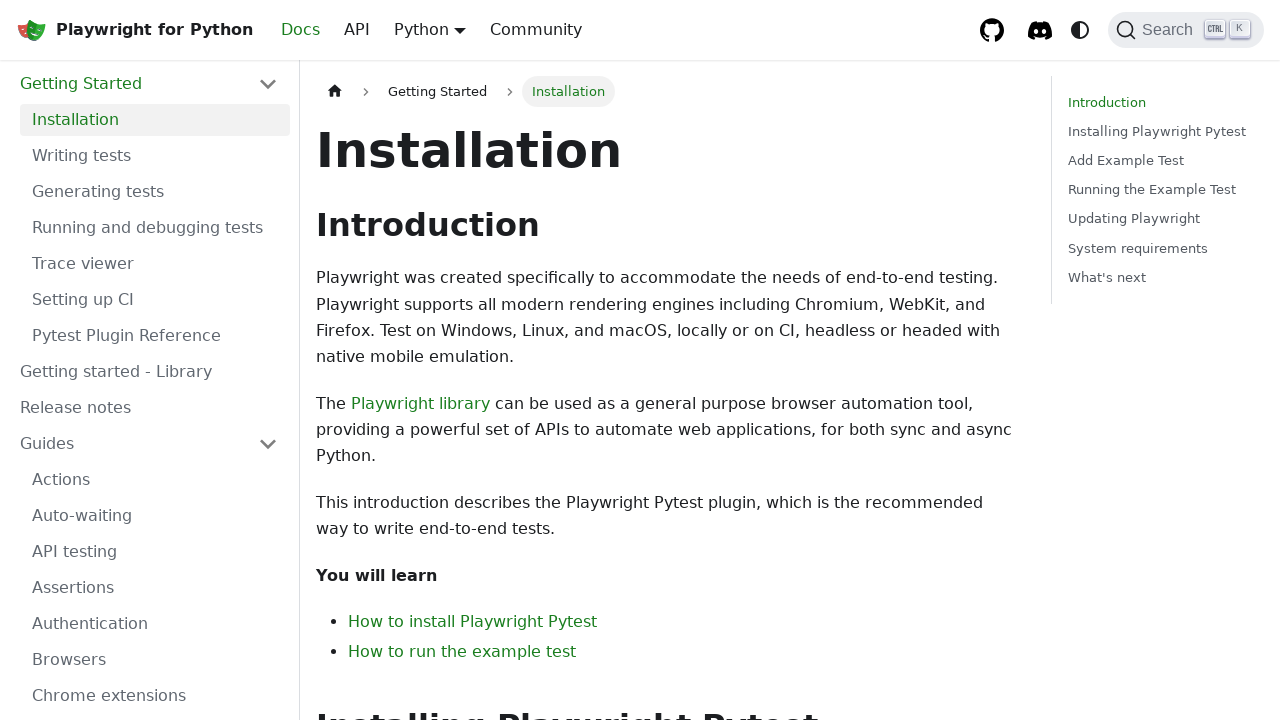